Navigates to DemoQA website, scrolls down to Elements section, clicks on it, and iterates through the list of element options to find "Check Box"

Starting URL: https://demoqa.com

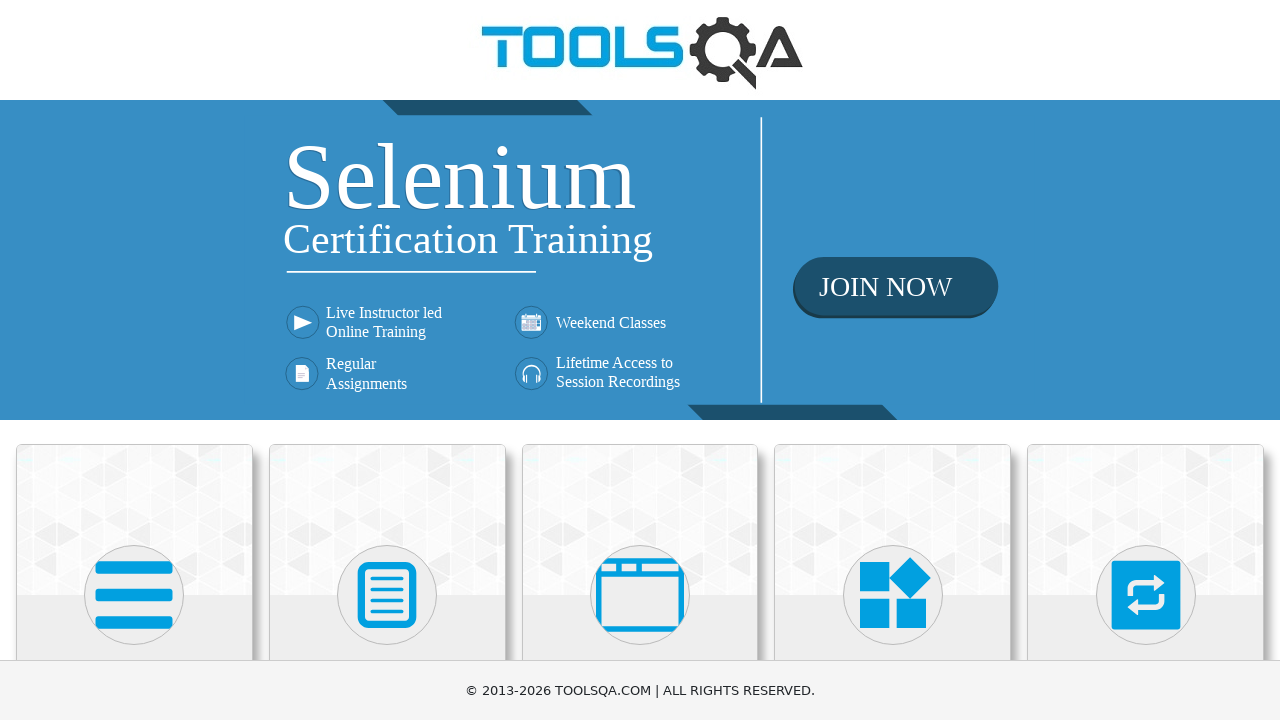

Scrolled down 350 pixels to reveal Elements section
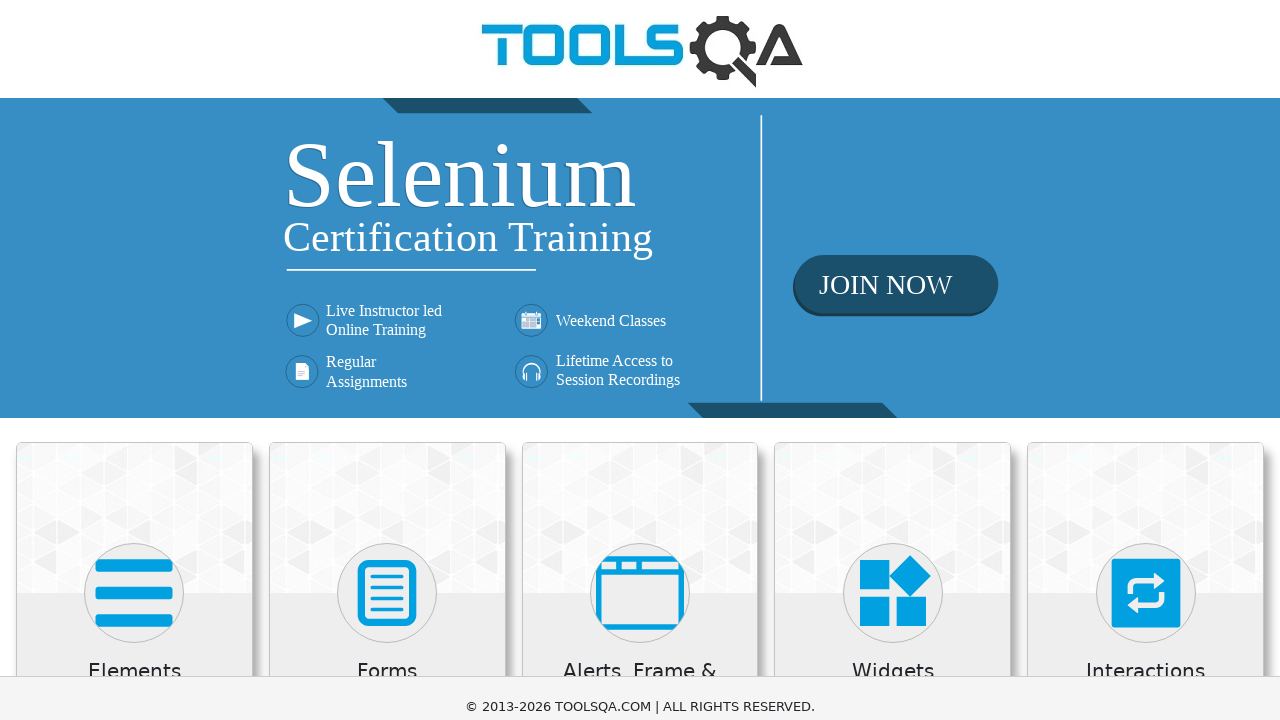

Clicked on Elements section at (134, 323) on xpath=//h5[contains(text(),'Elements')]
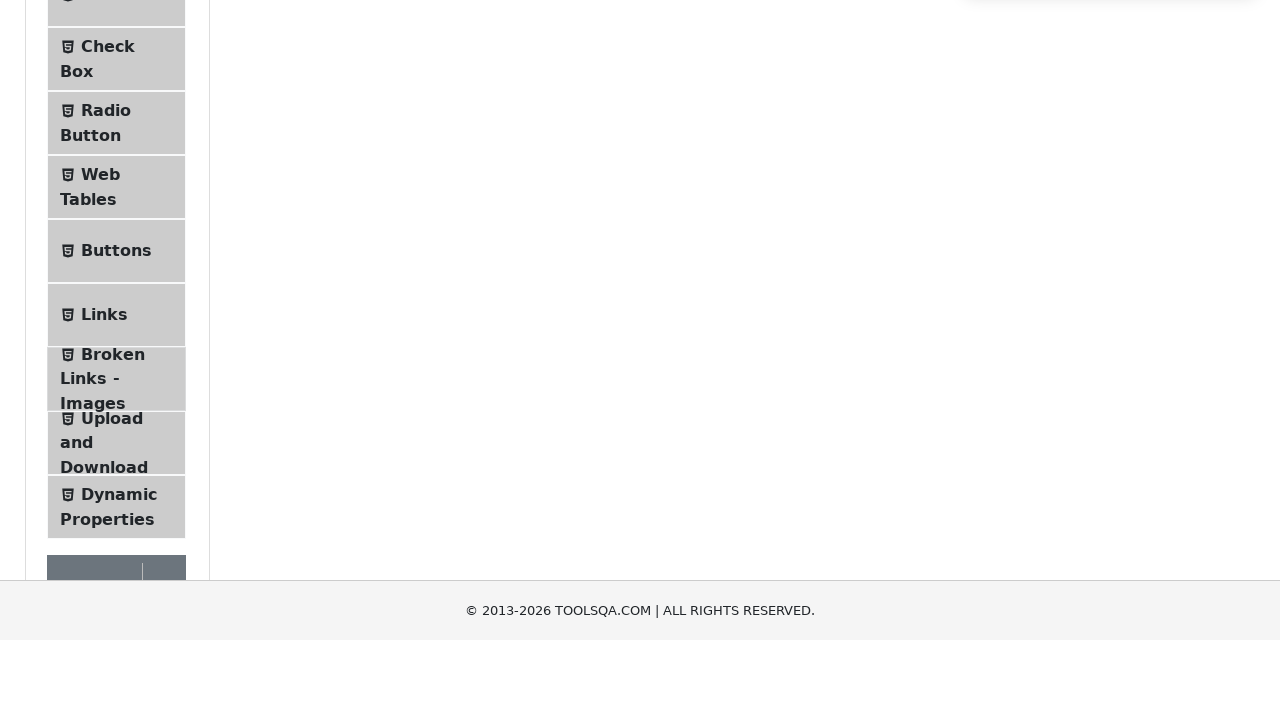

Element list loaded successfully
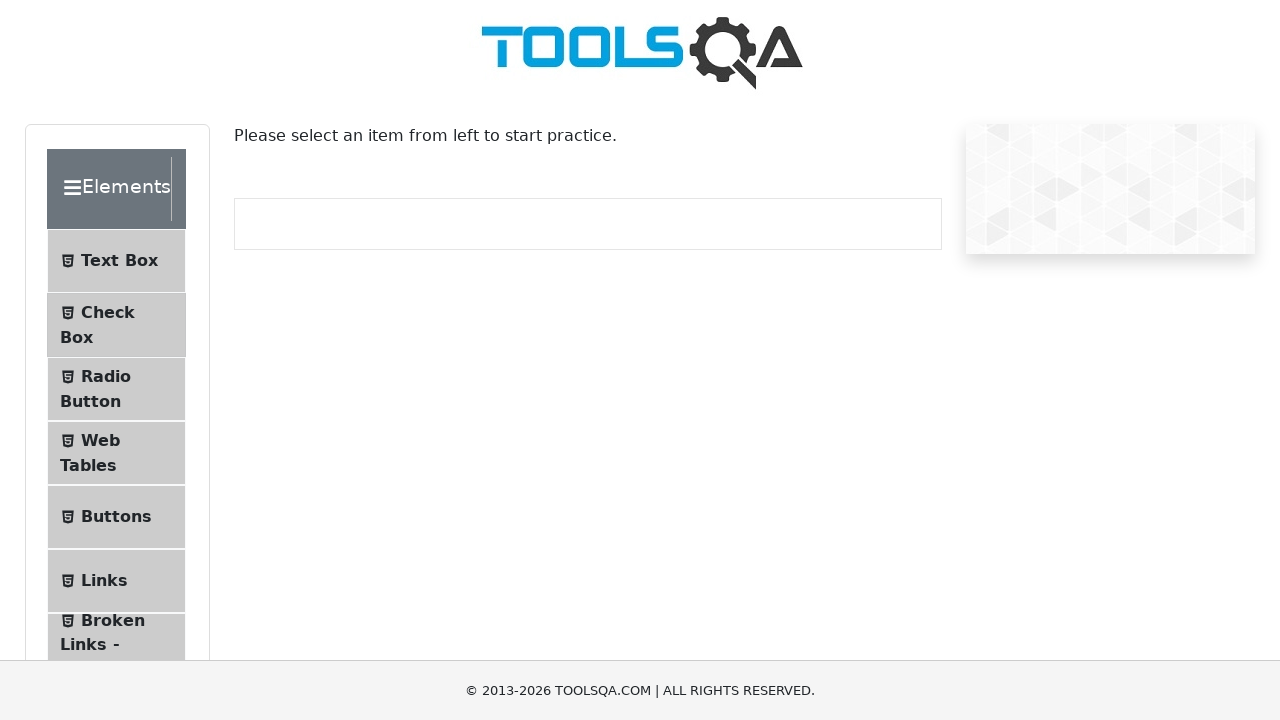

Retrieved all element list items
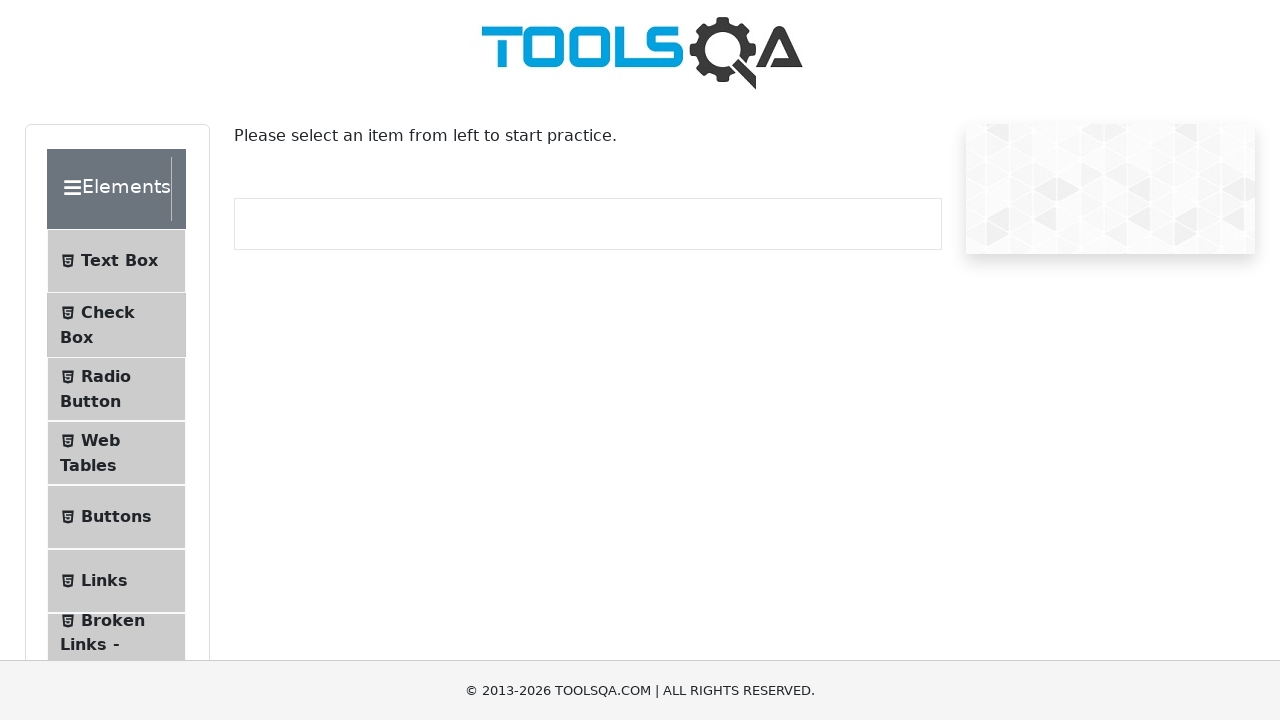

Found 'Check Box' option in the element list
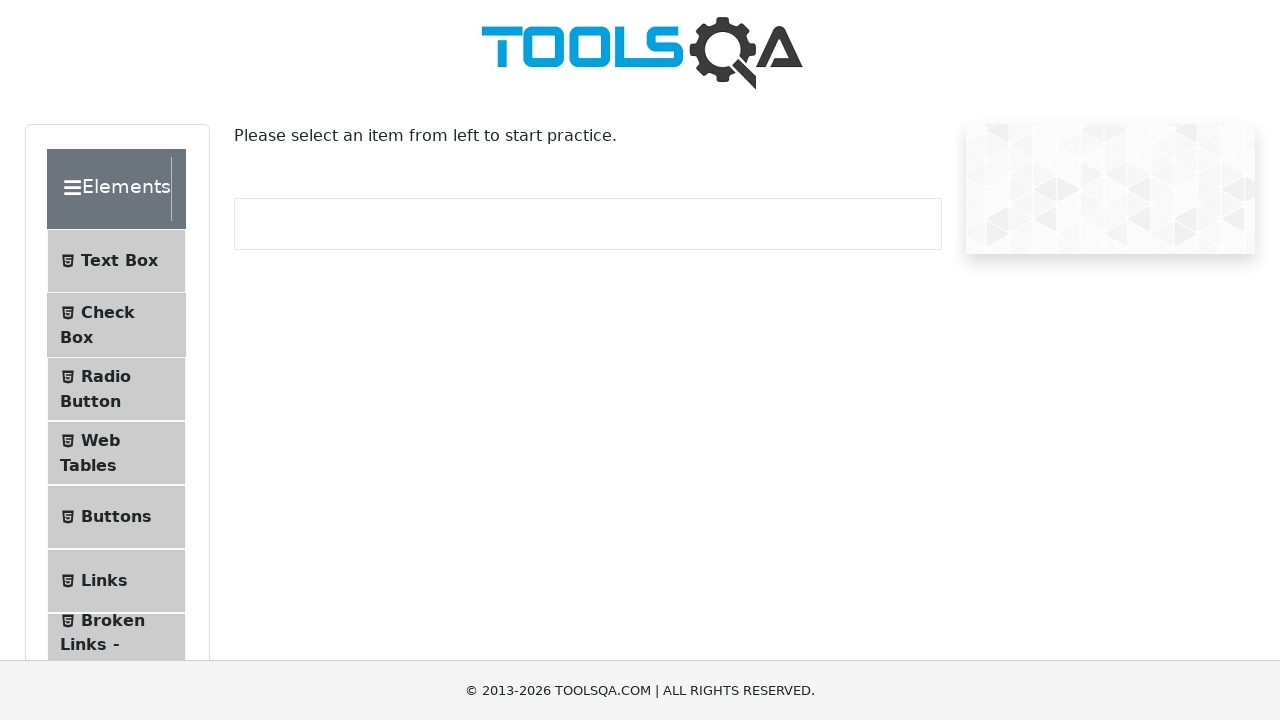

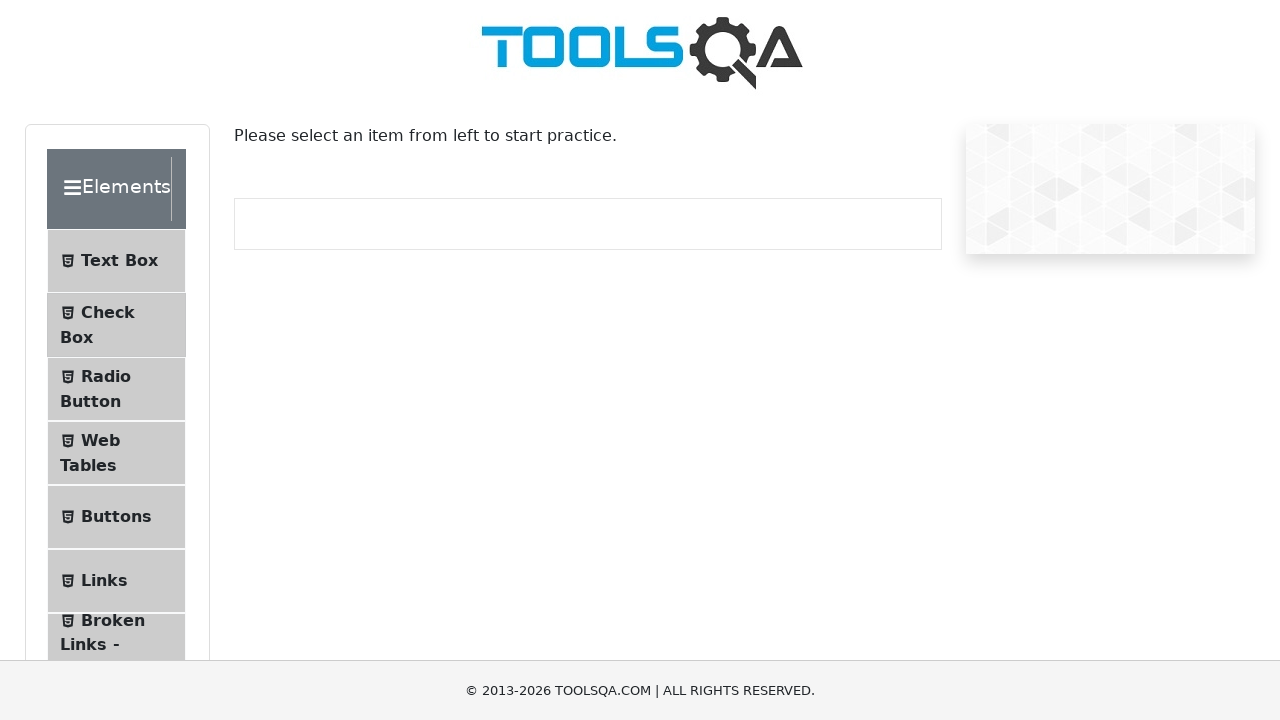